Tests adding a product review by navigating to a product page, clicking the reviews tab, filling out the review form with comment, name, and email, then submitting the review

Starting URL: http://practice.automationtesting.in/

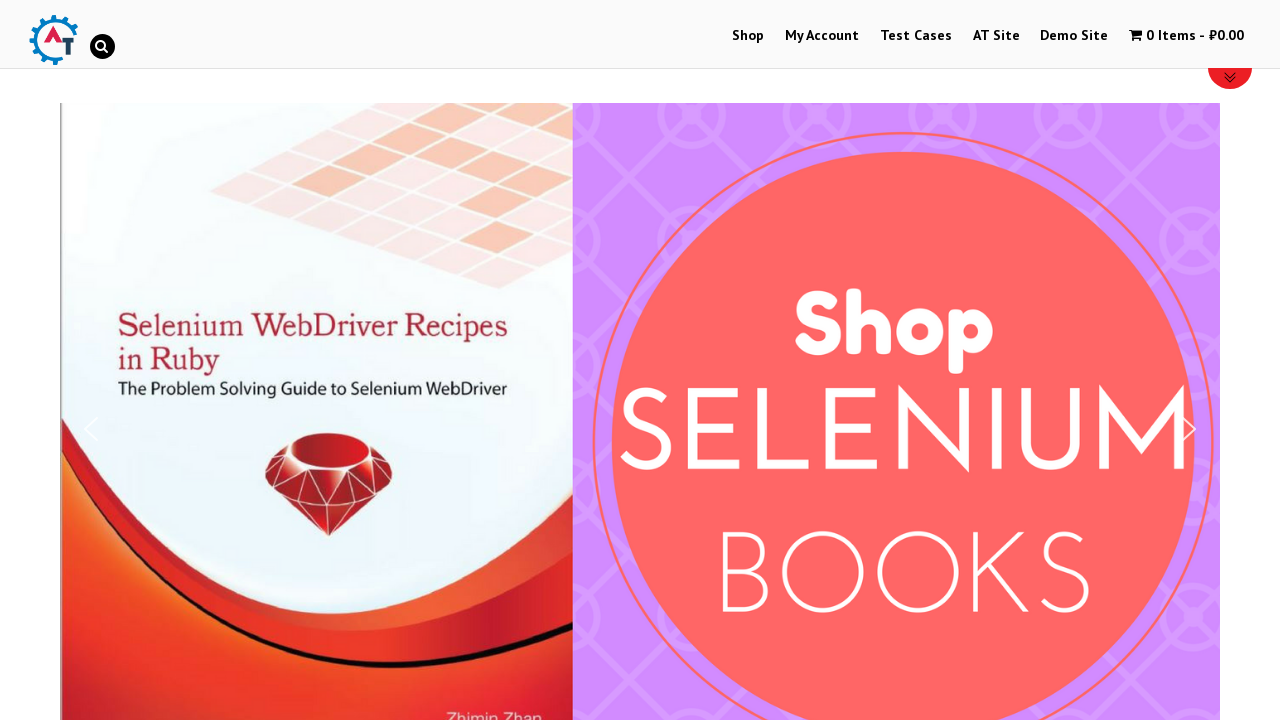

Scrolled down the page by 600 pixels
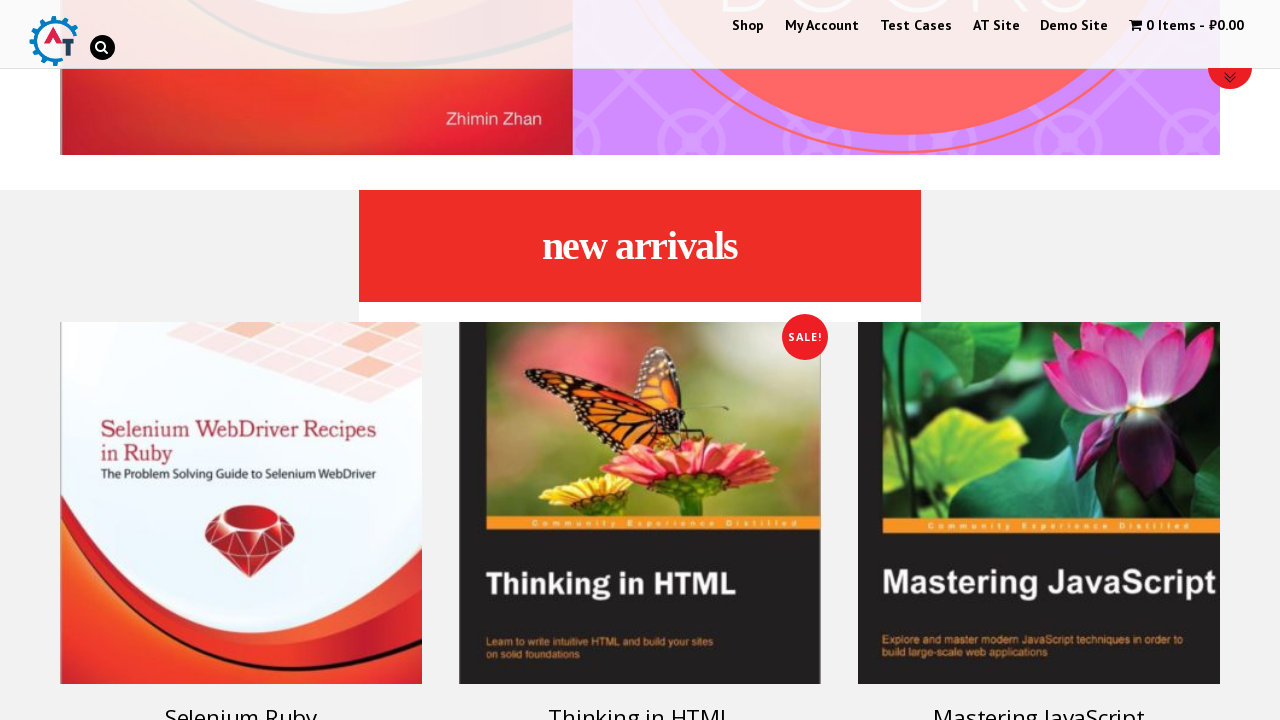

Clicked on the Selenium Ruby book product at (241, 473) on .post-160
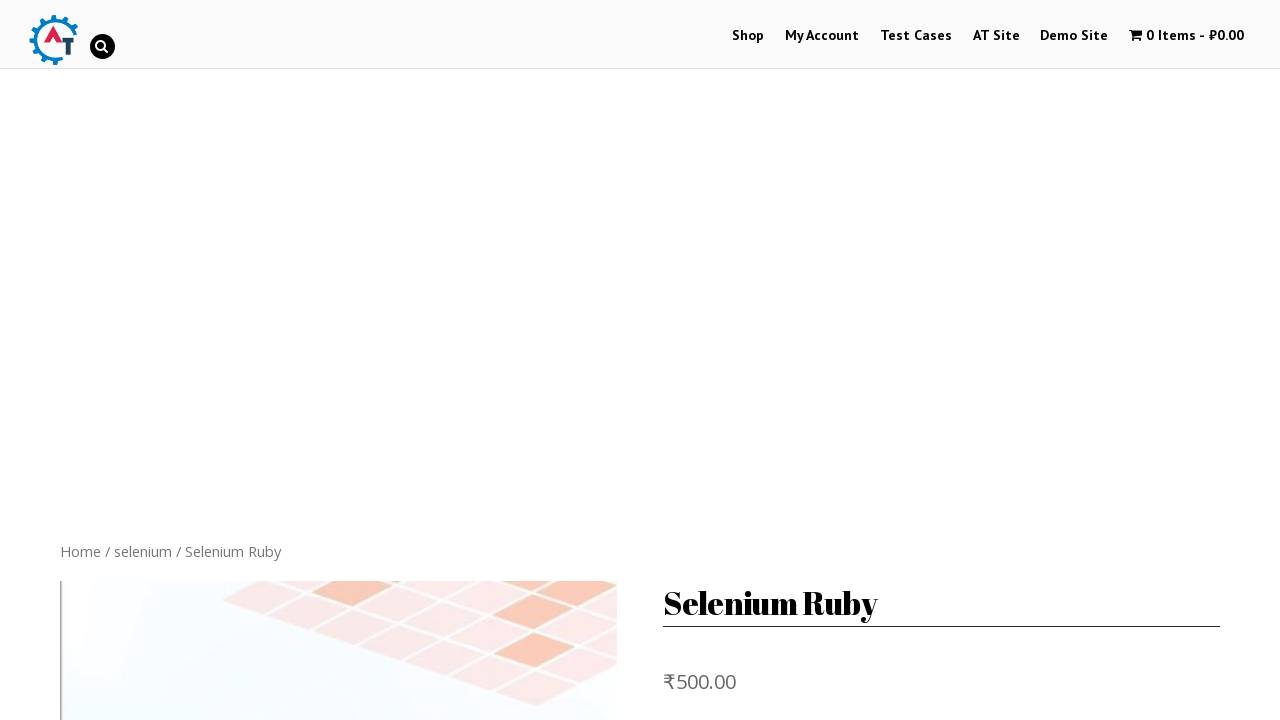

Clicked on the Reviews tab at (309, 360) on .reviews_tab
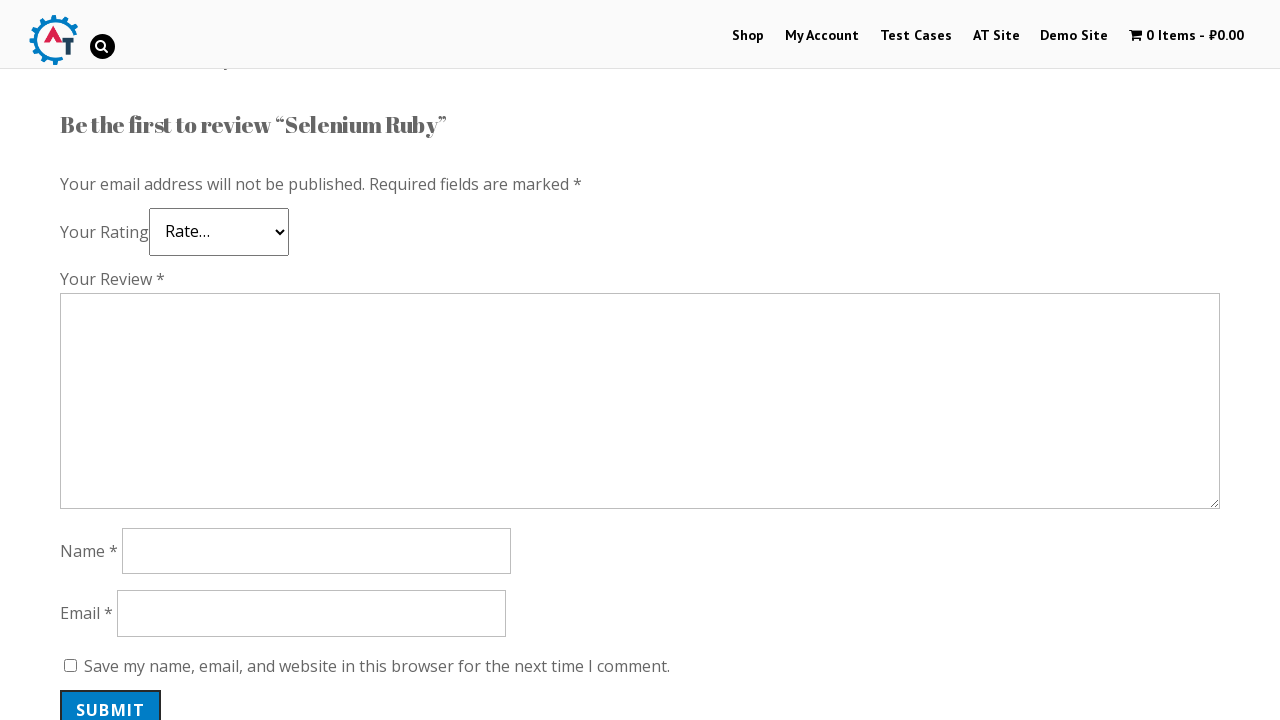

Filled in review comment: 'Nice book!' on #comment
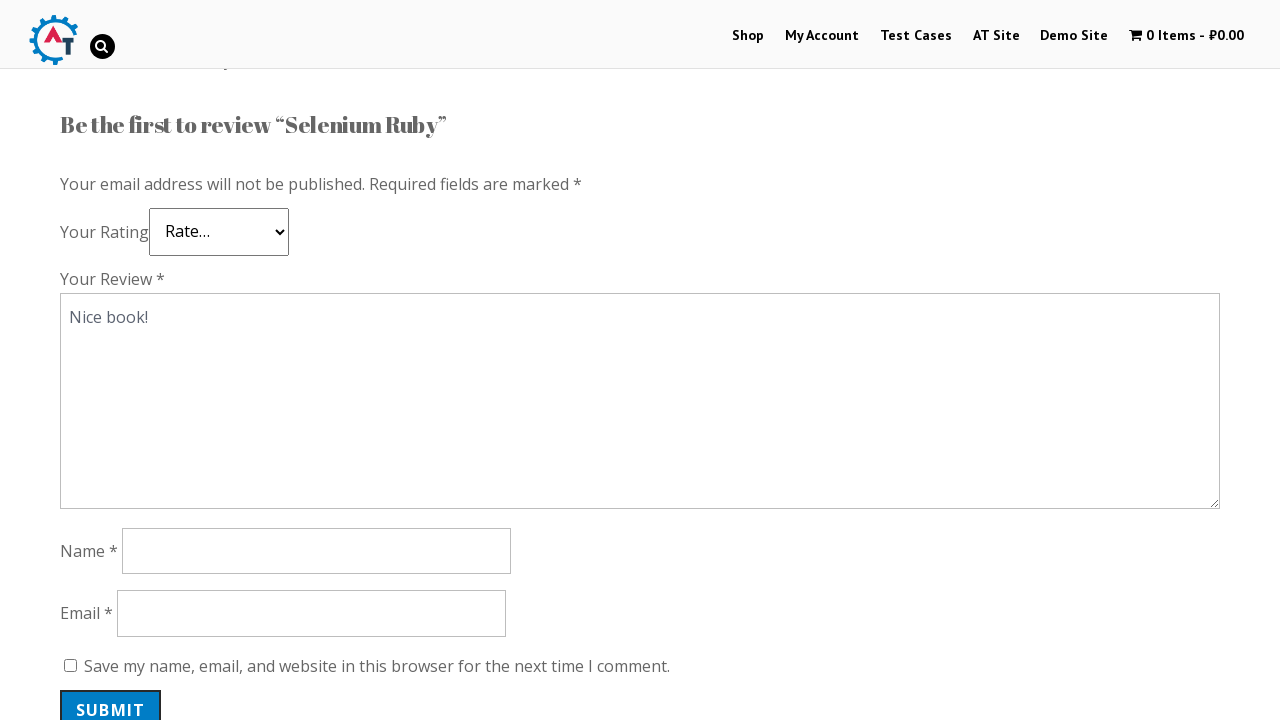

Filled in reviewer name: 'Andrey' on #author
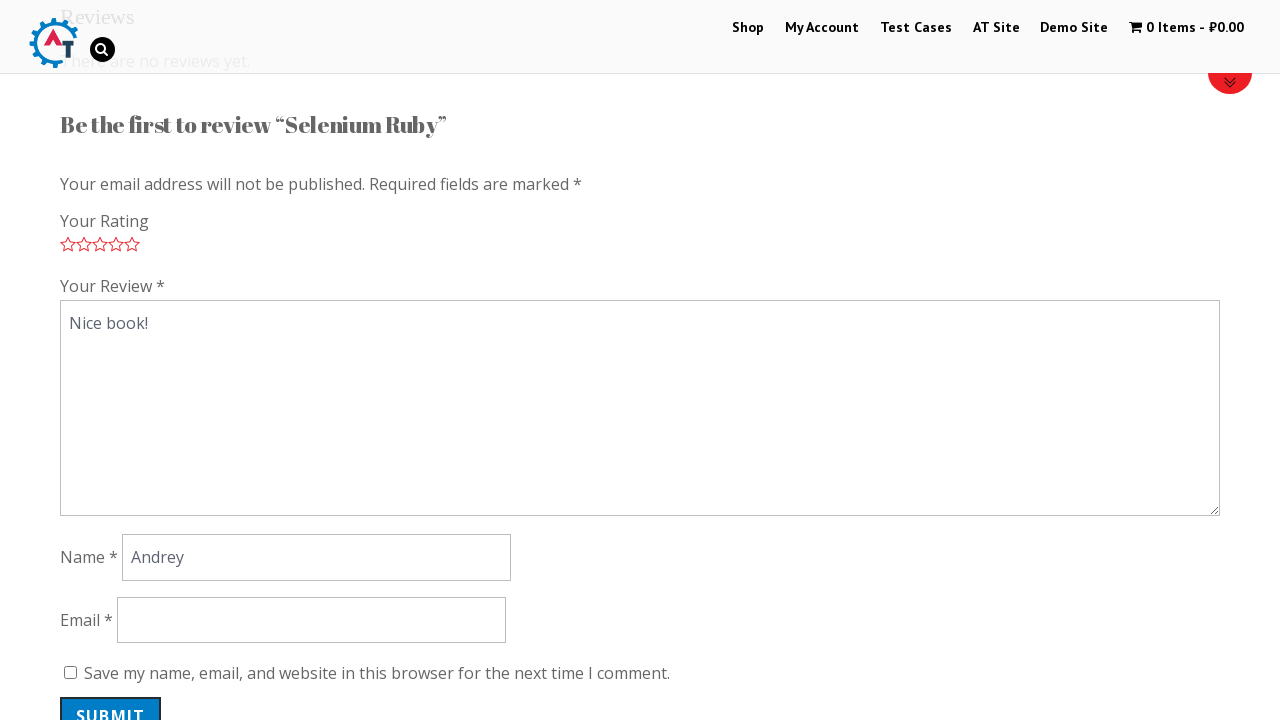

Filled in reviewer email: 'asdzxc123@mail.com' on #email
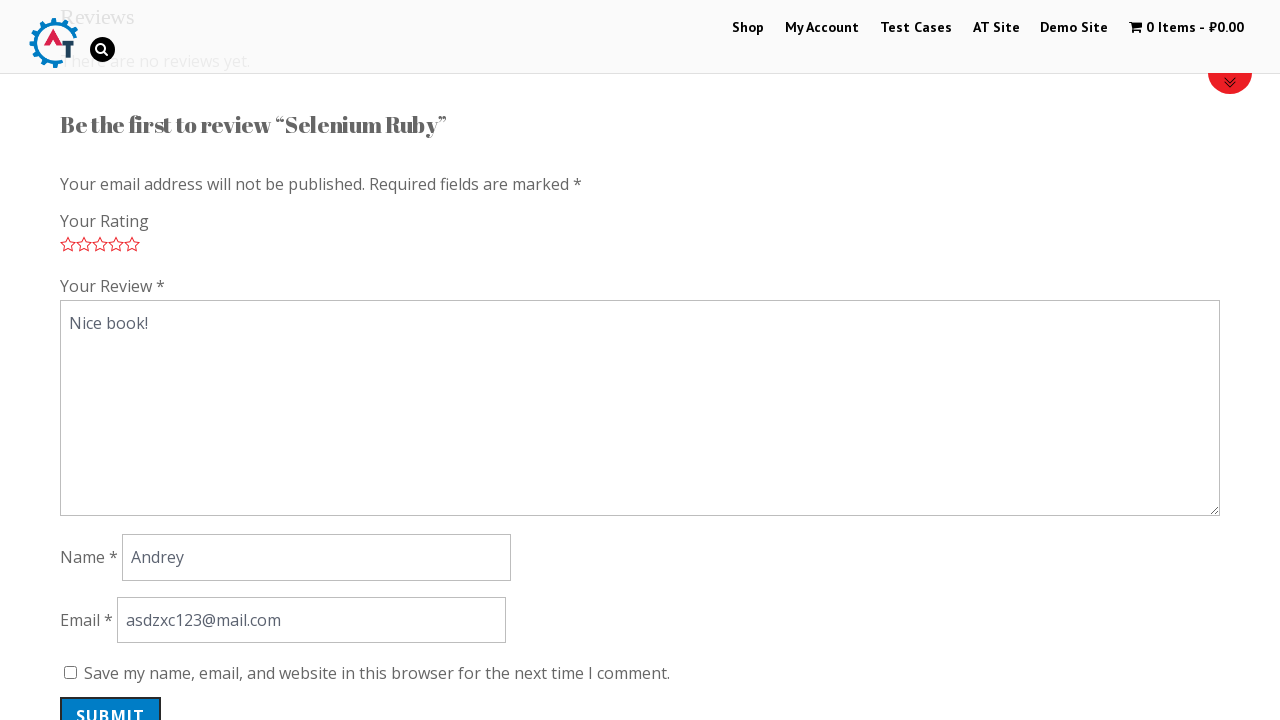

Clicked submit button to post the review at (111, 700) on #submit
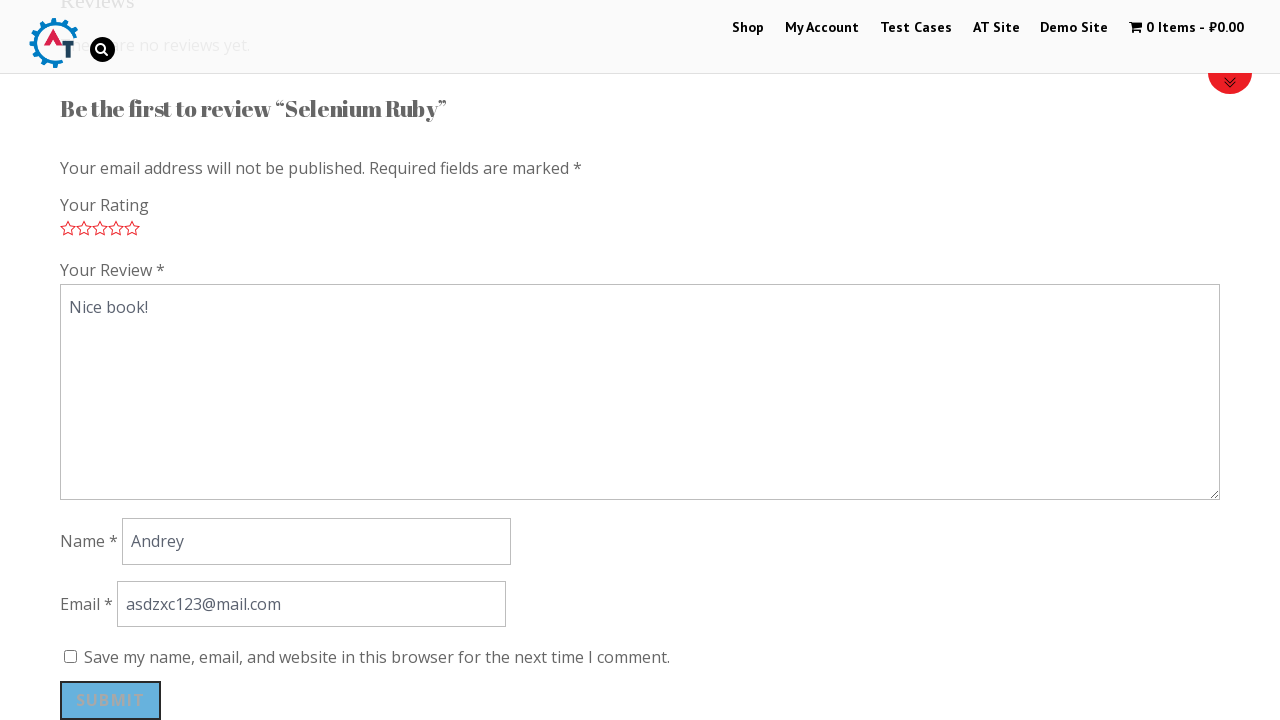

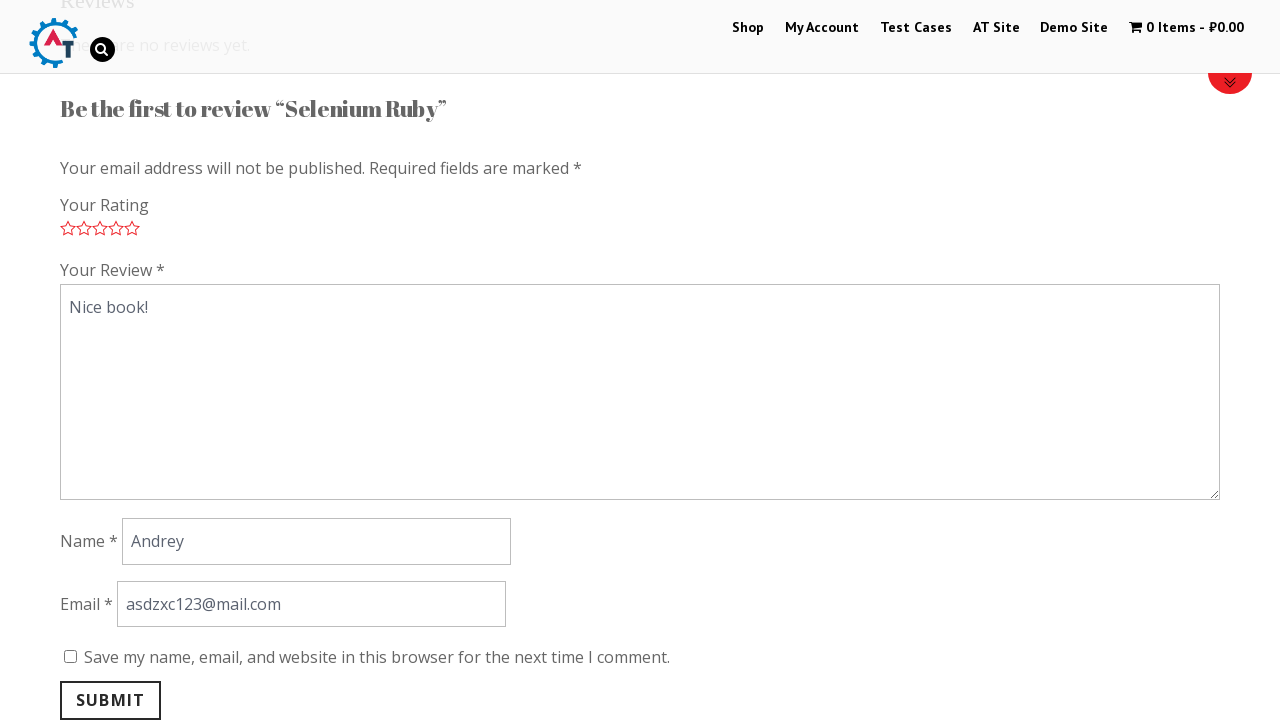